Tests interaction with a dropdown select element by locating it and verifying its options are available on a practice automation page

Starting URL: https://www.automationtestinginsider.com/2019/08/textarea-textarea-element-defines-multi.html

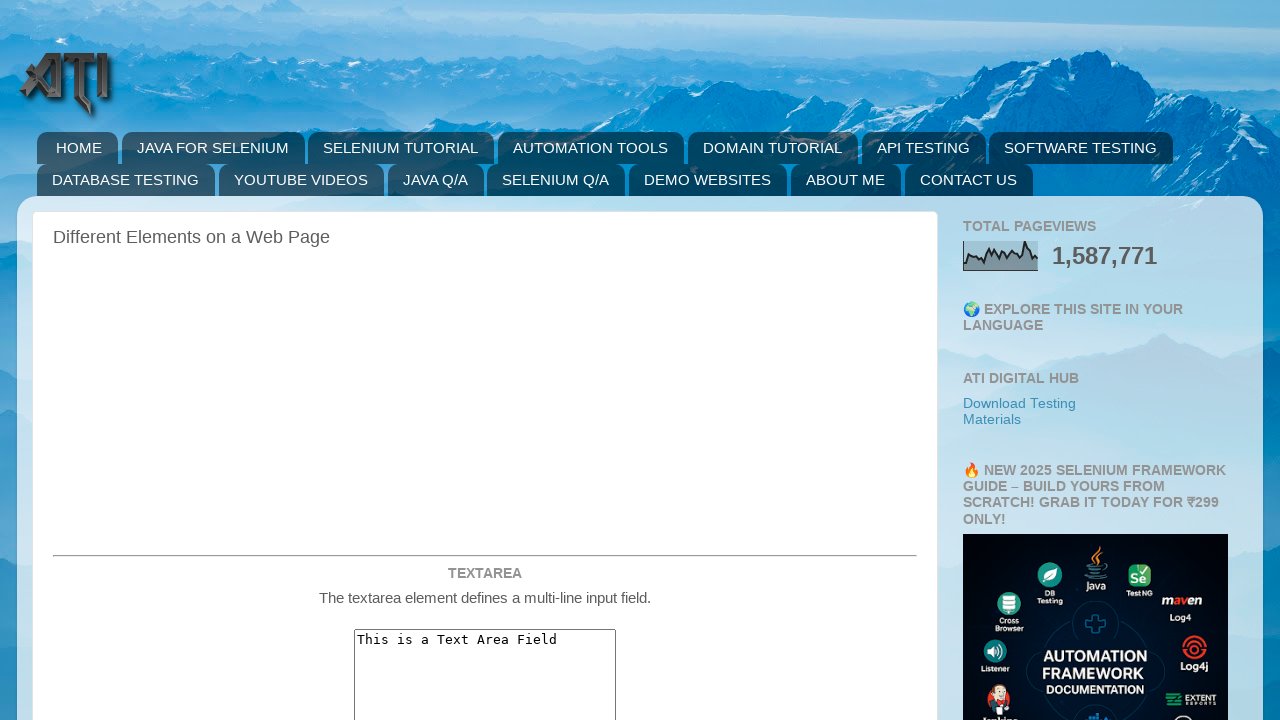

Waited for dropdown select element with name 'cars' to be available
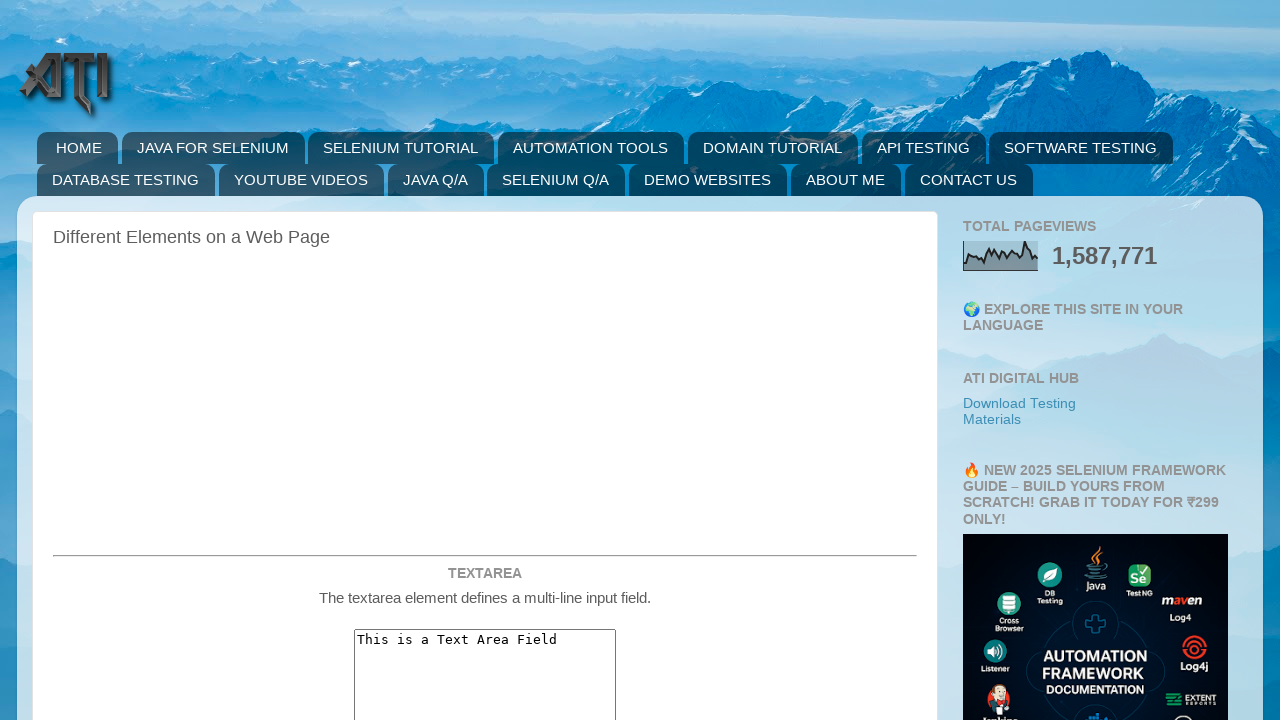

Located dropdown select element with name 'cars'
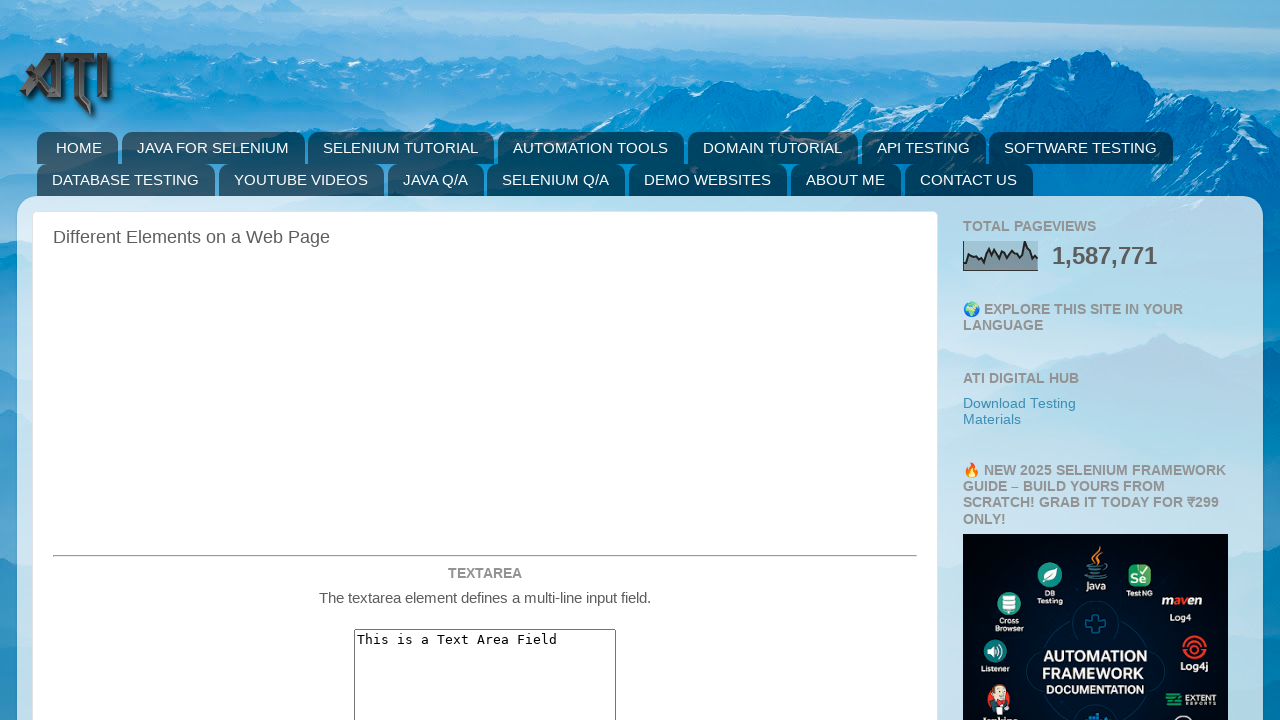

Clicked on the dropdown select element to open options at (485, 361) on select[name='cars']
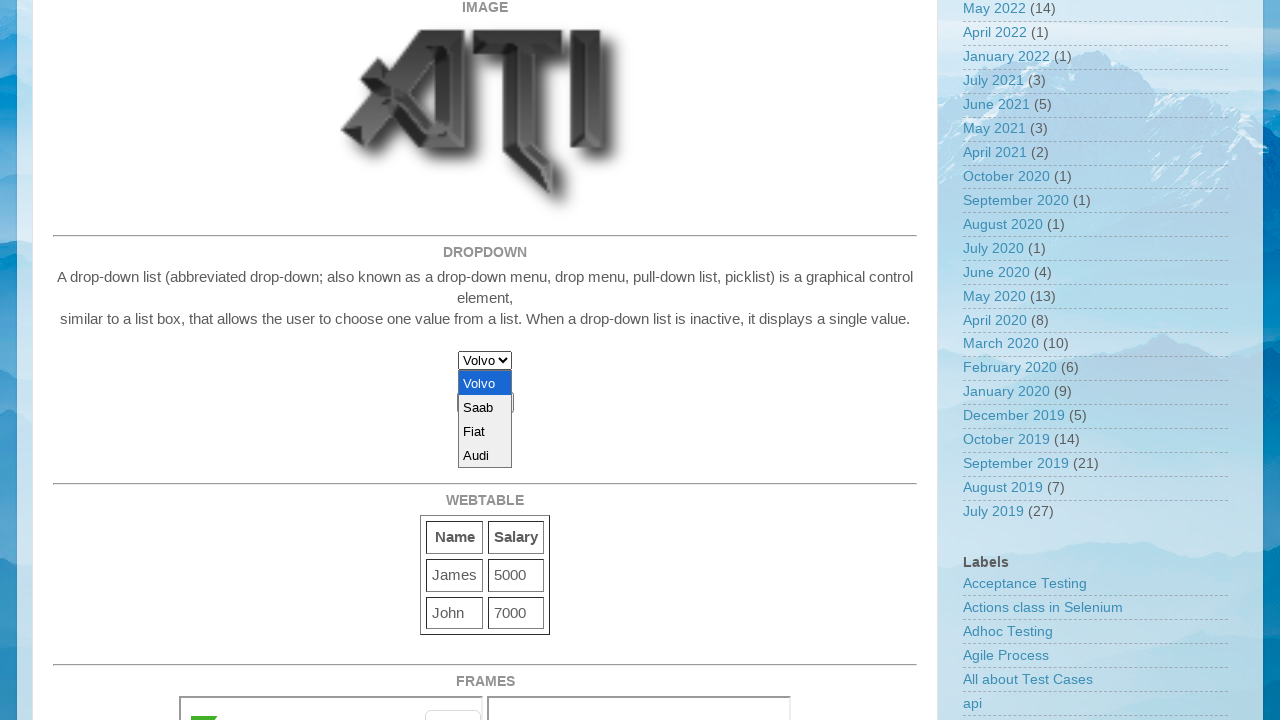

Selected option at index 1 from the dropdown select element on select[name='cars']
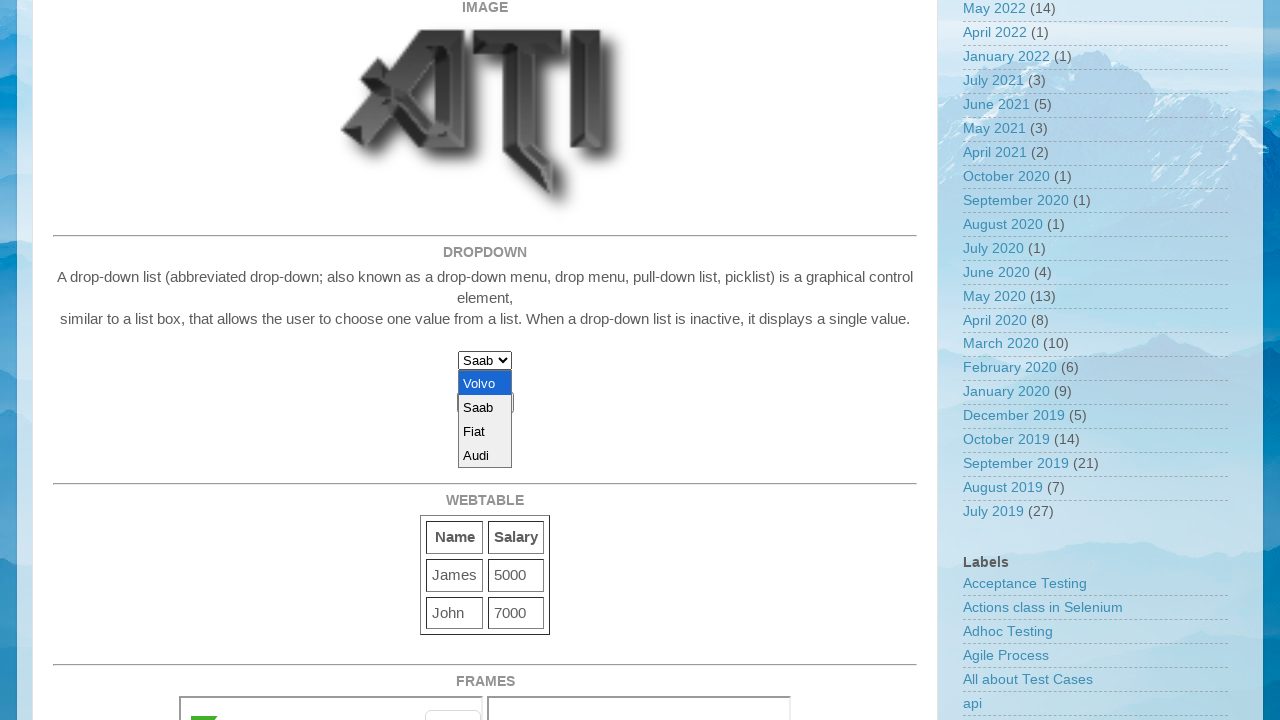

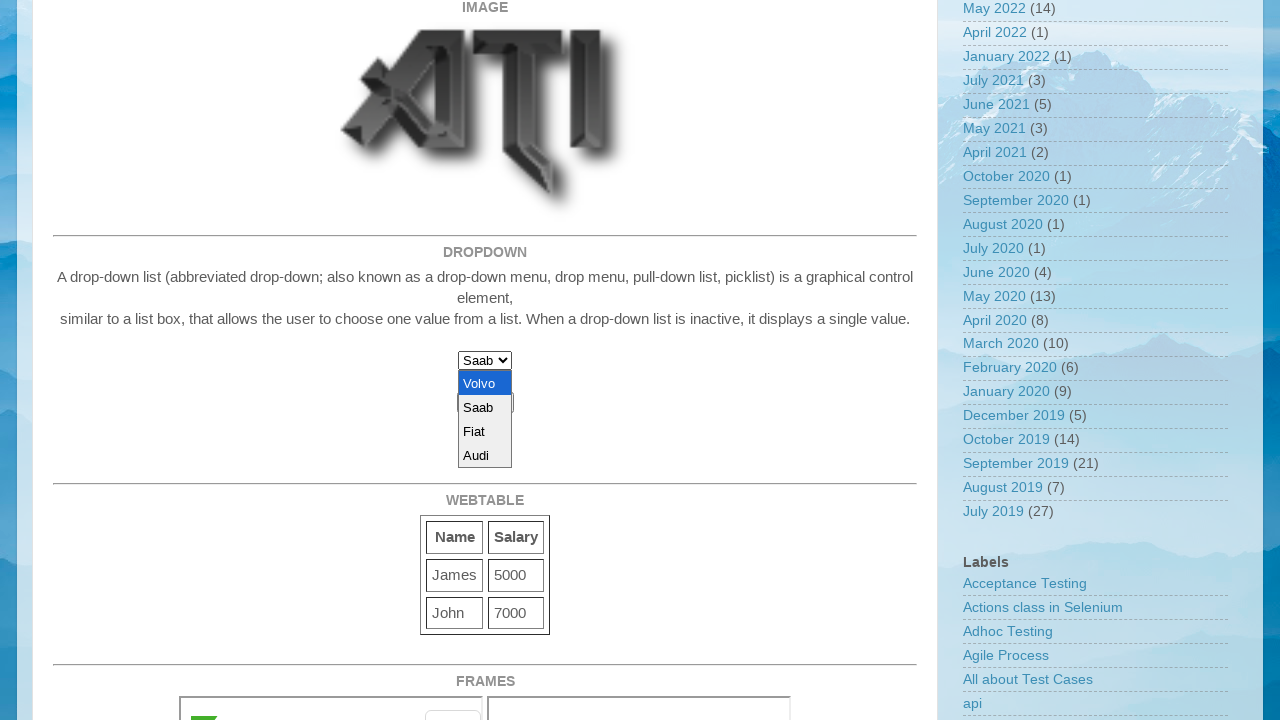